Tests various browser window management operations including maximizing, minimizing, fullscreen, and resizing the browser window

Starting URL: https://techproeducation.com

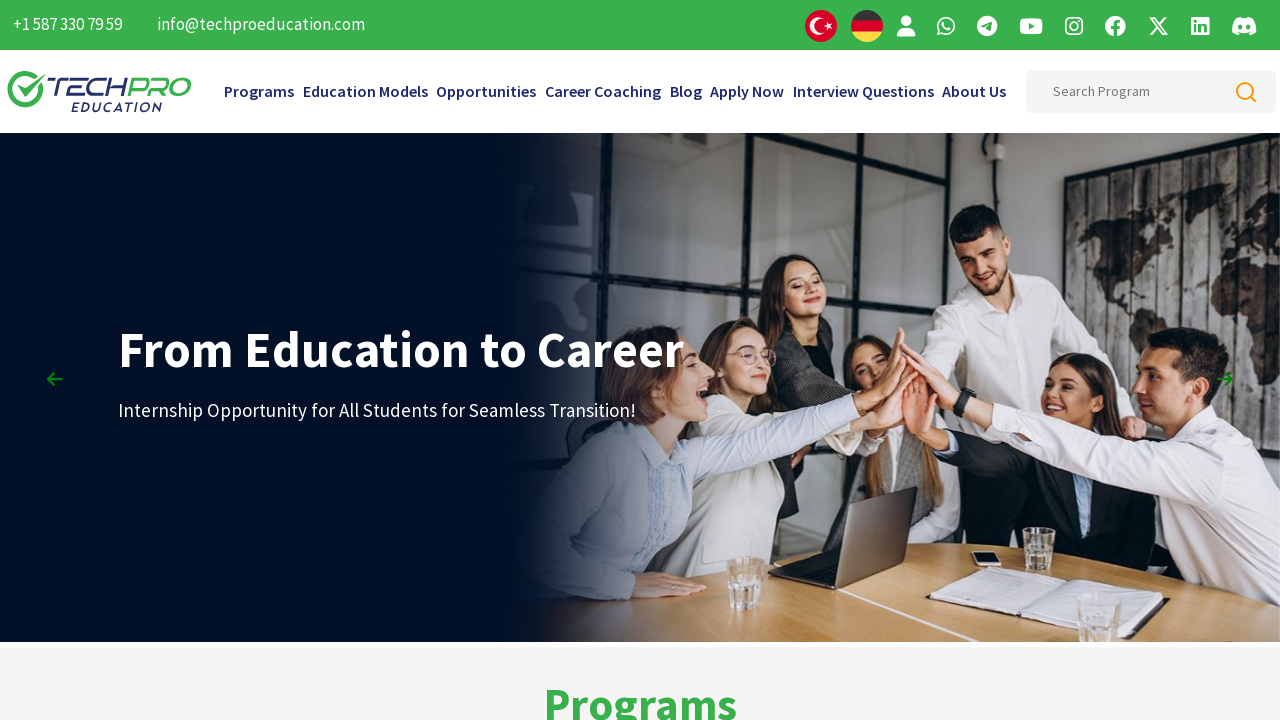

Retrieved initial window position
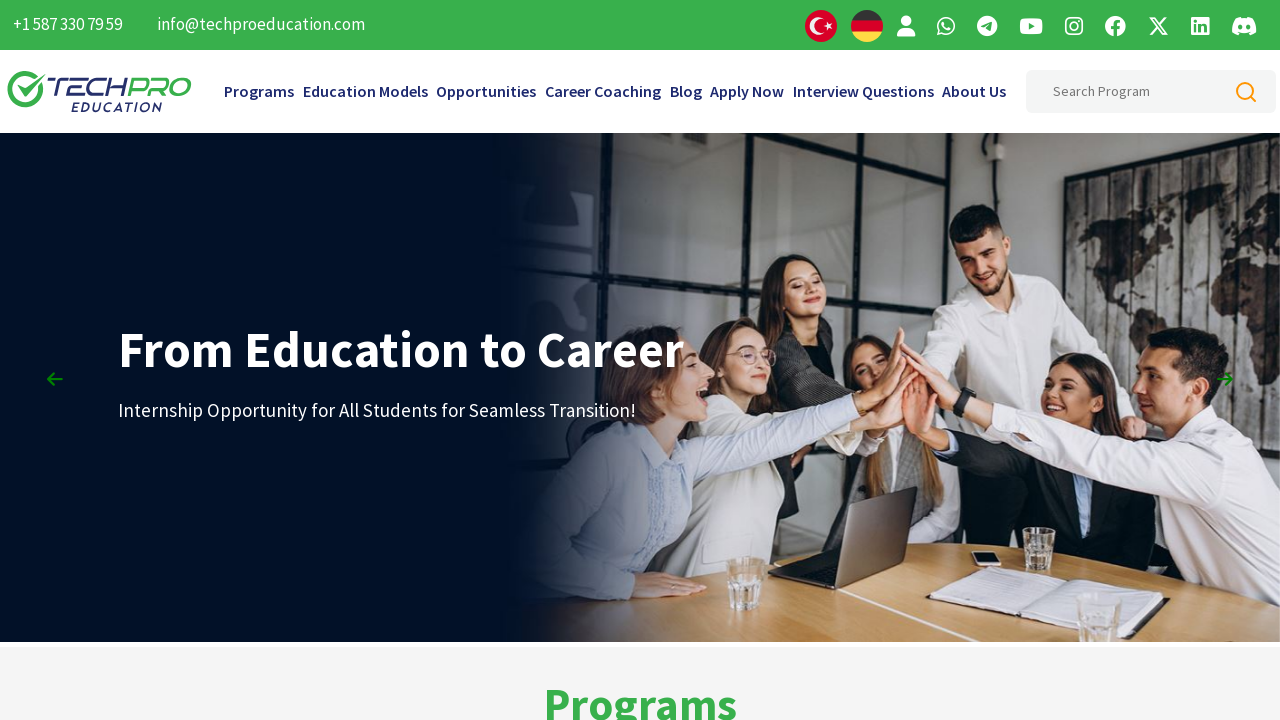

Retrieved initial window size
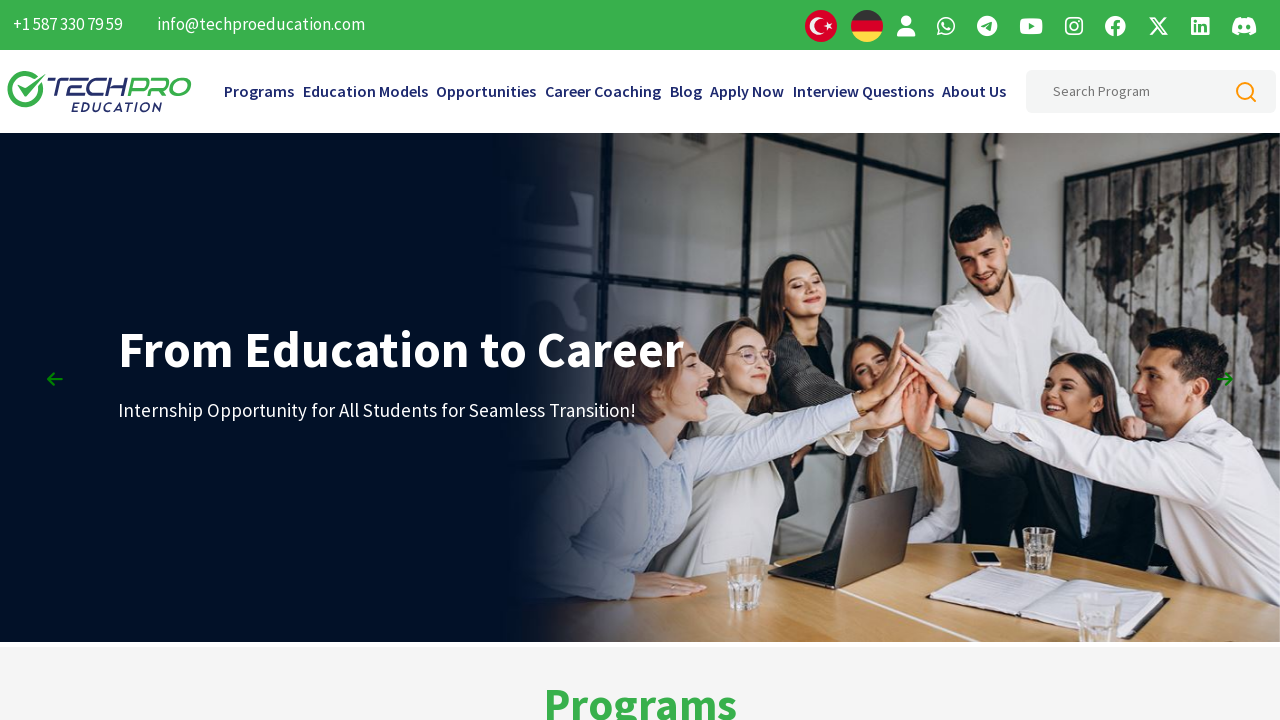

Moved window to position (0, 0)
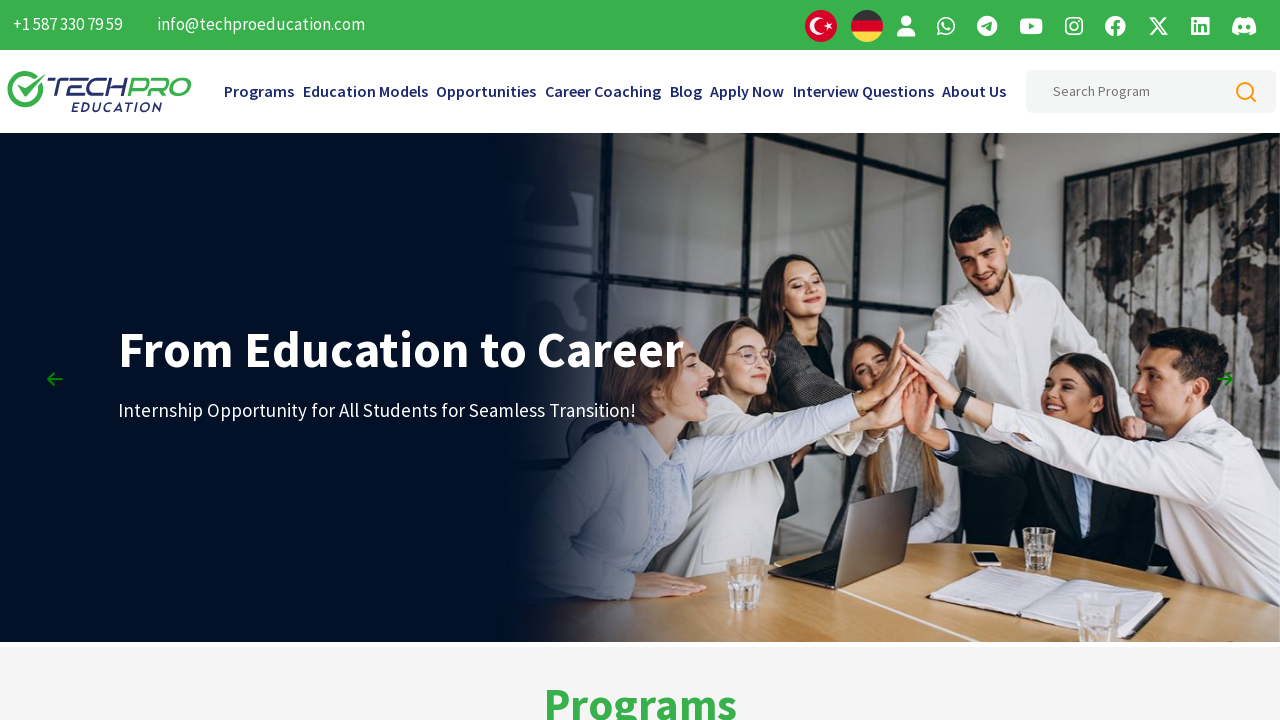

Resized window to full screen dimensions
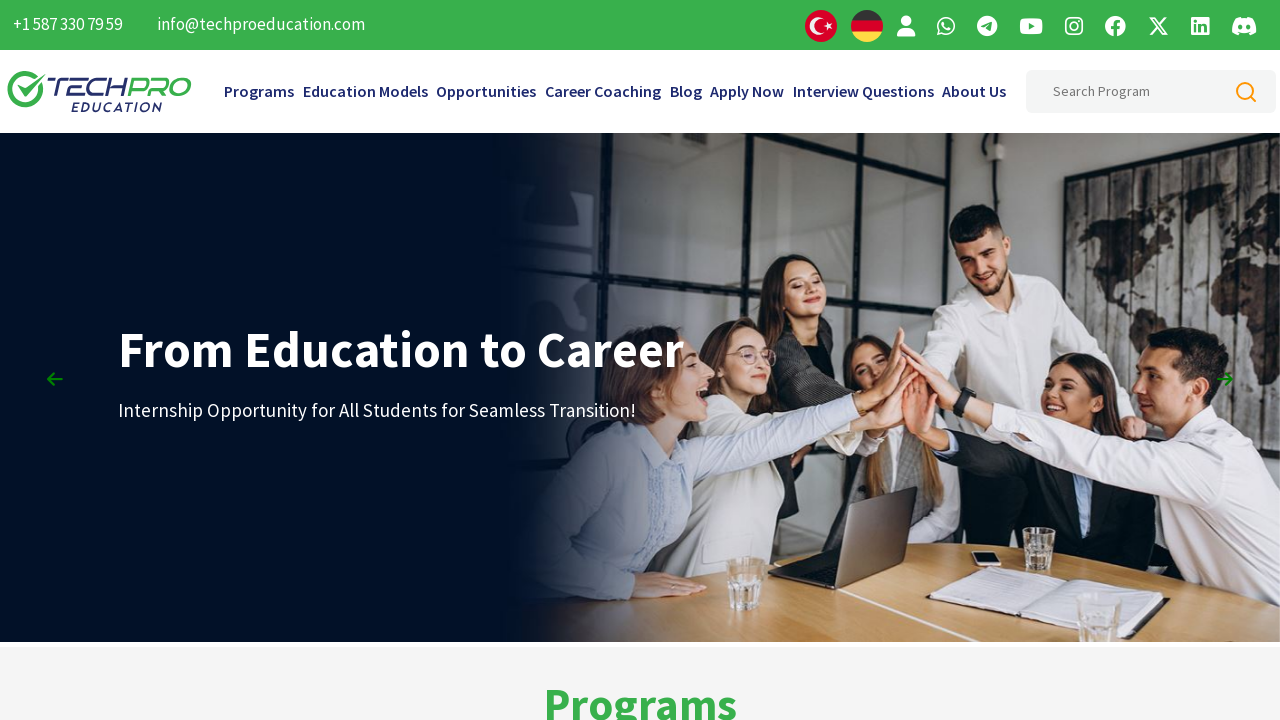

Retrieved maximized window position
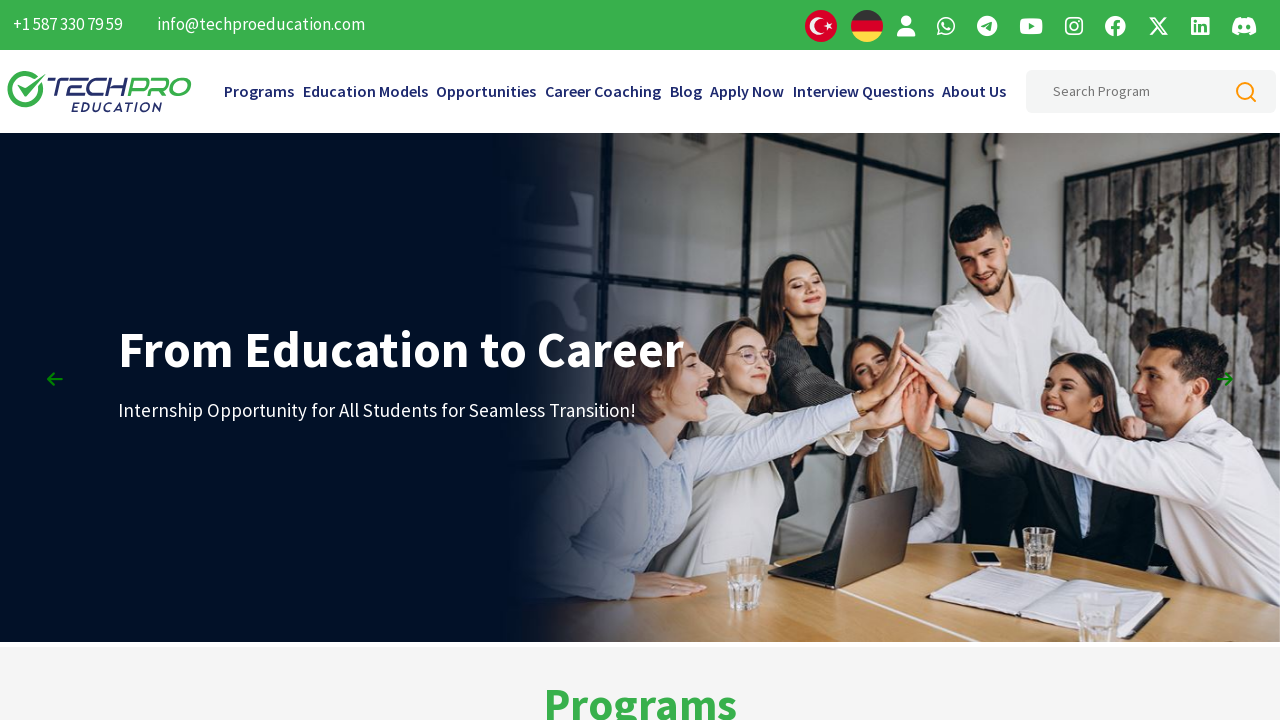

Retrieved maximized window size
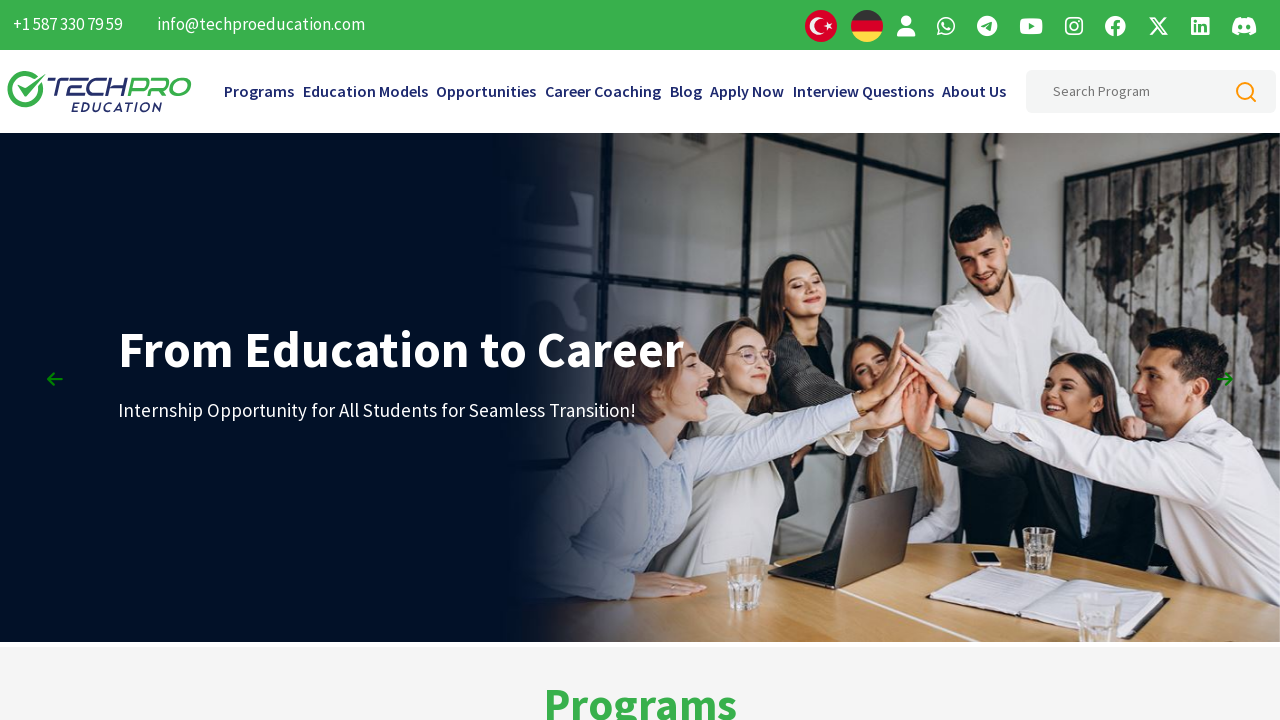

Waited 3 seconds after maximizing window
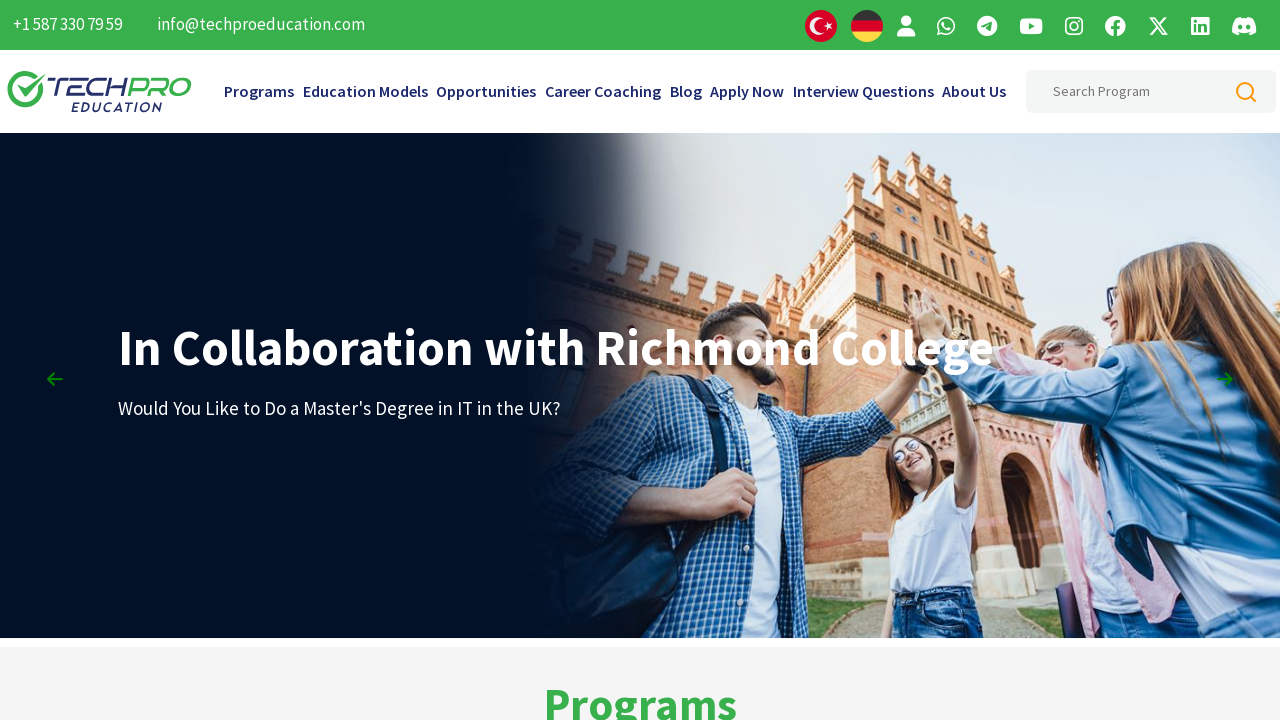

Waited 3 seconds (minimize not supported in automation)
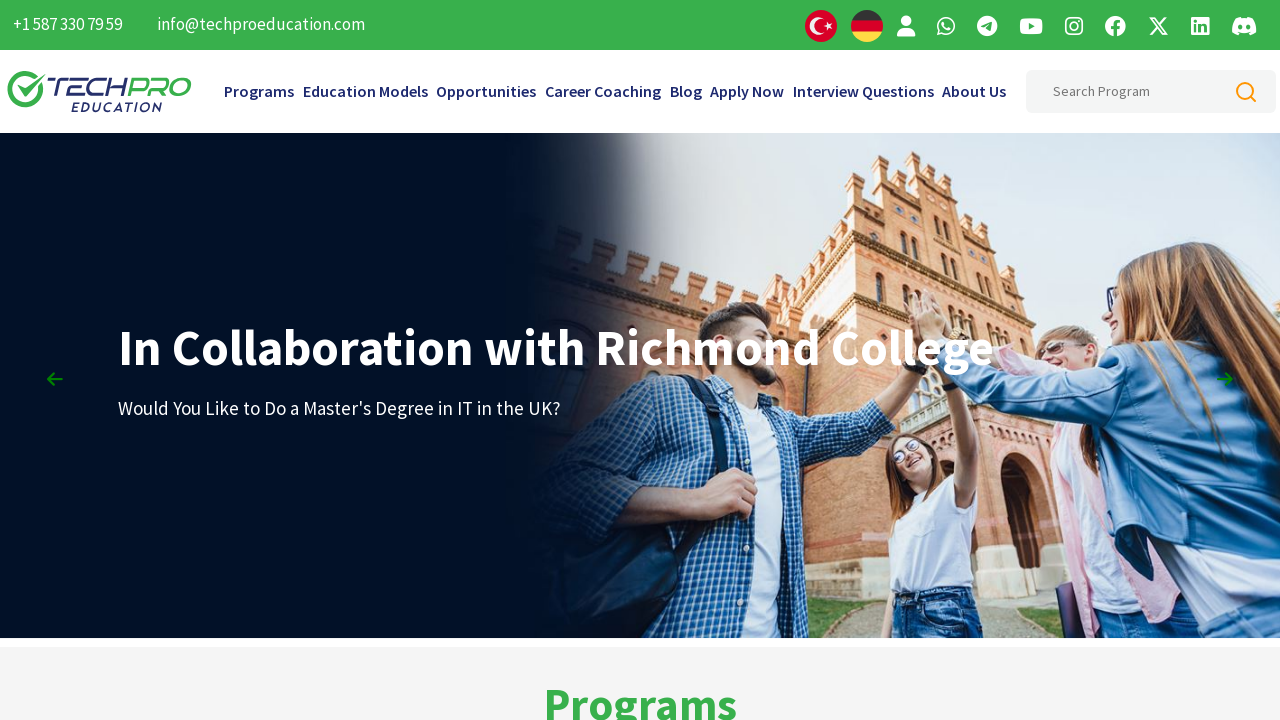

Attempted to enter fullscreen mode using JavaScript API
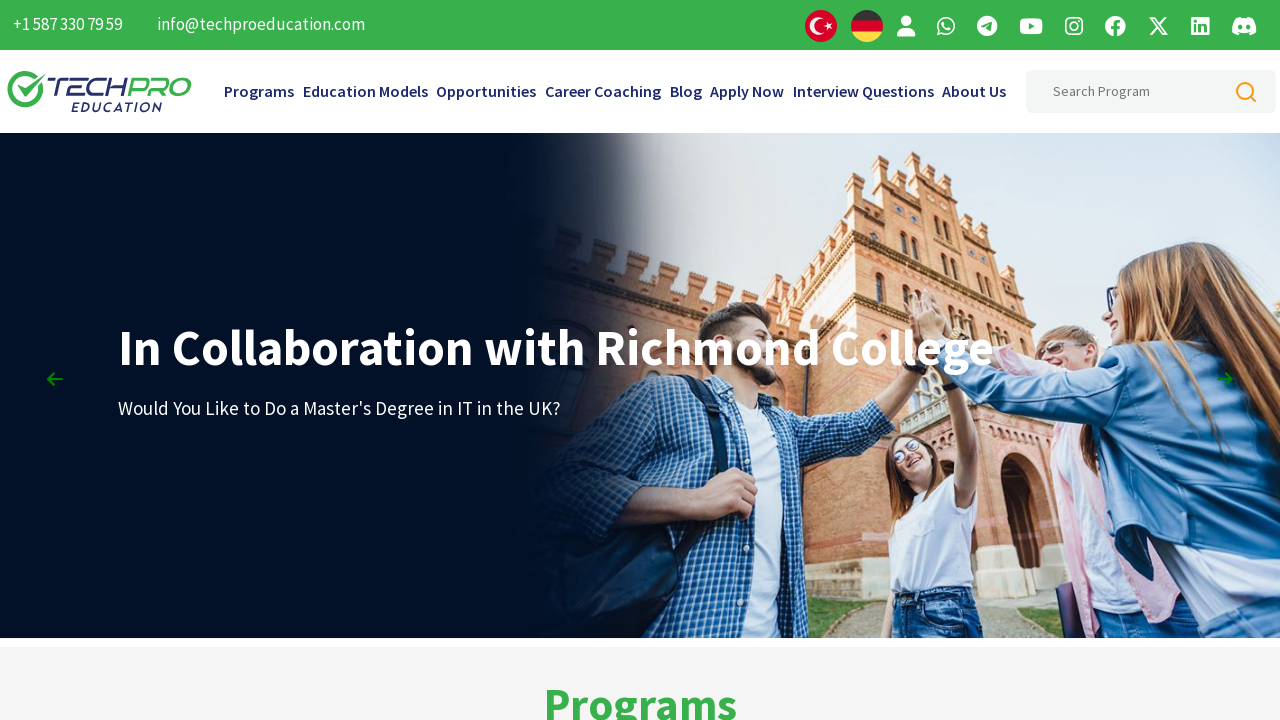

Moved window to position (50, 50)
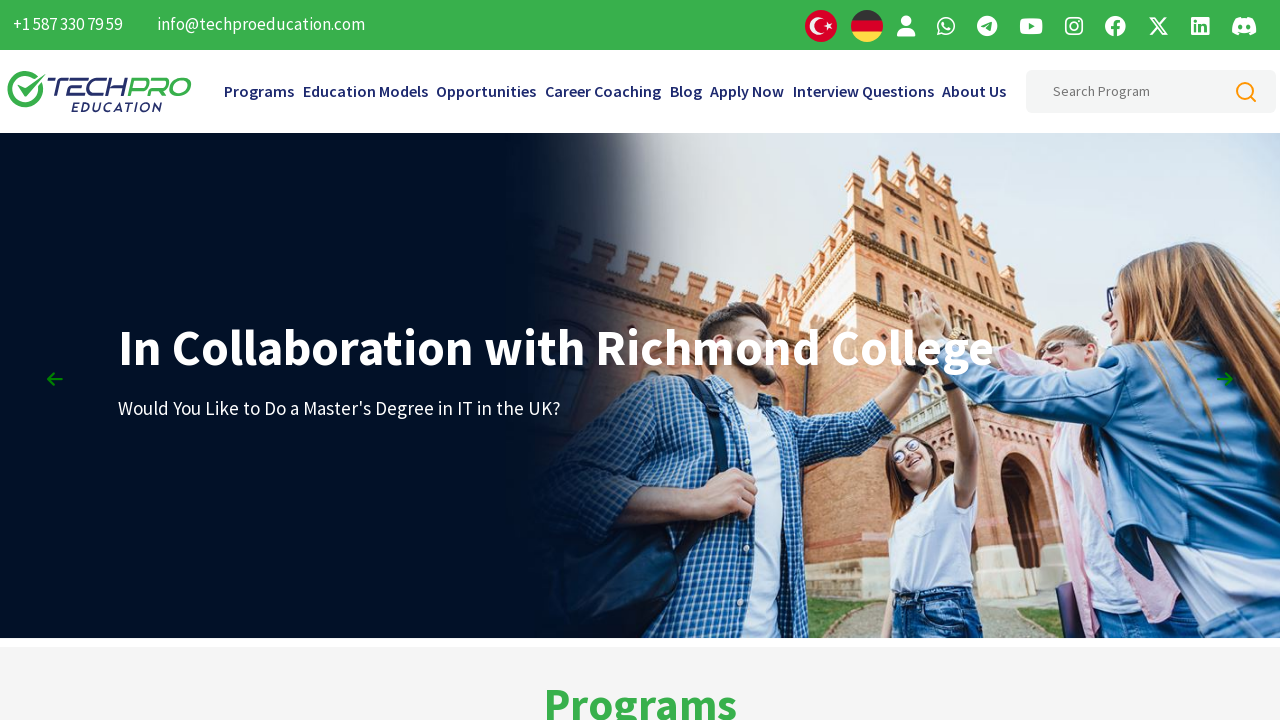

Resized window to 600x600 pixels
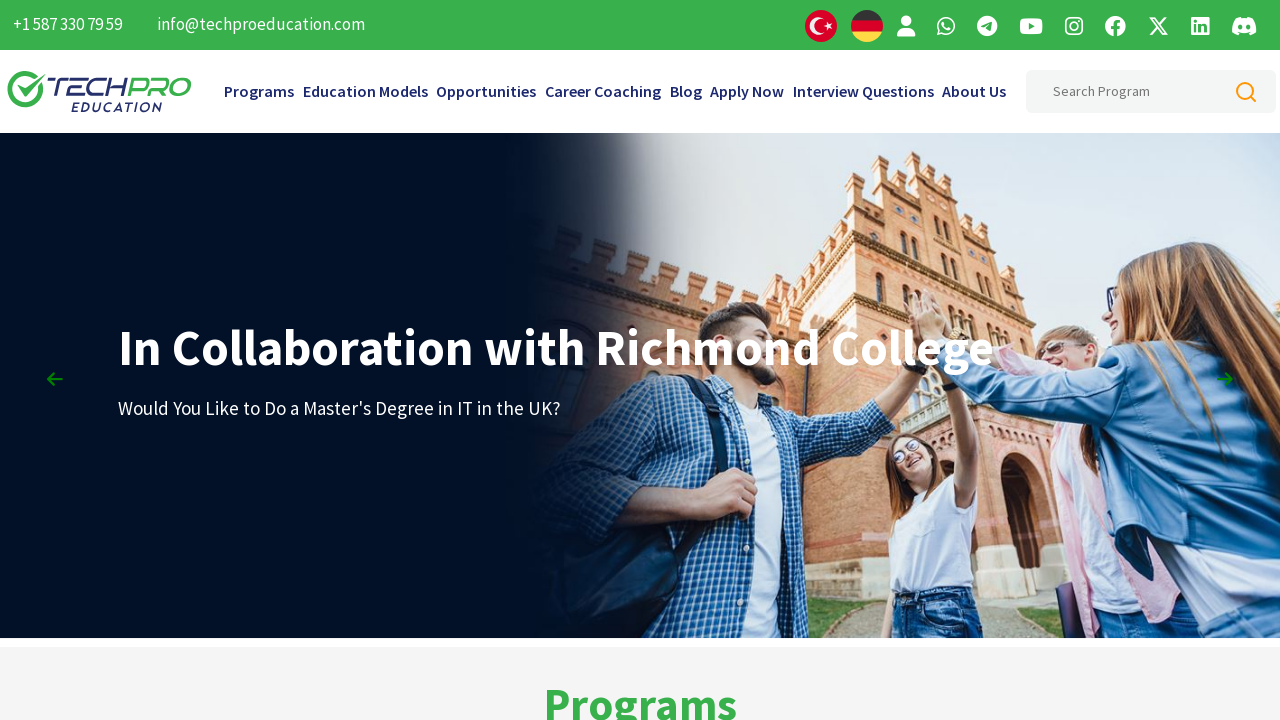

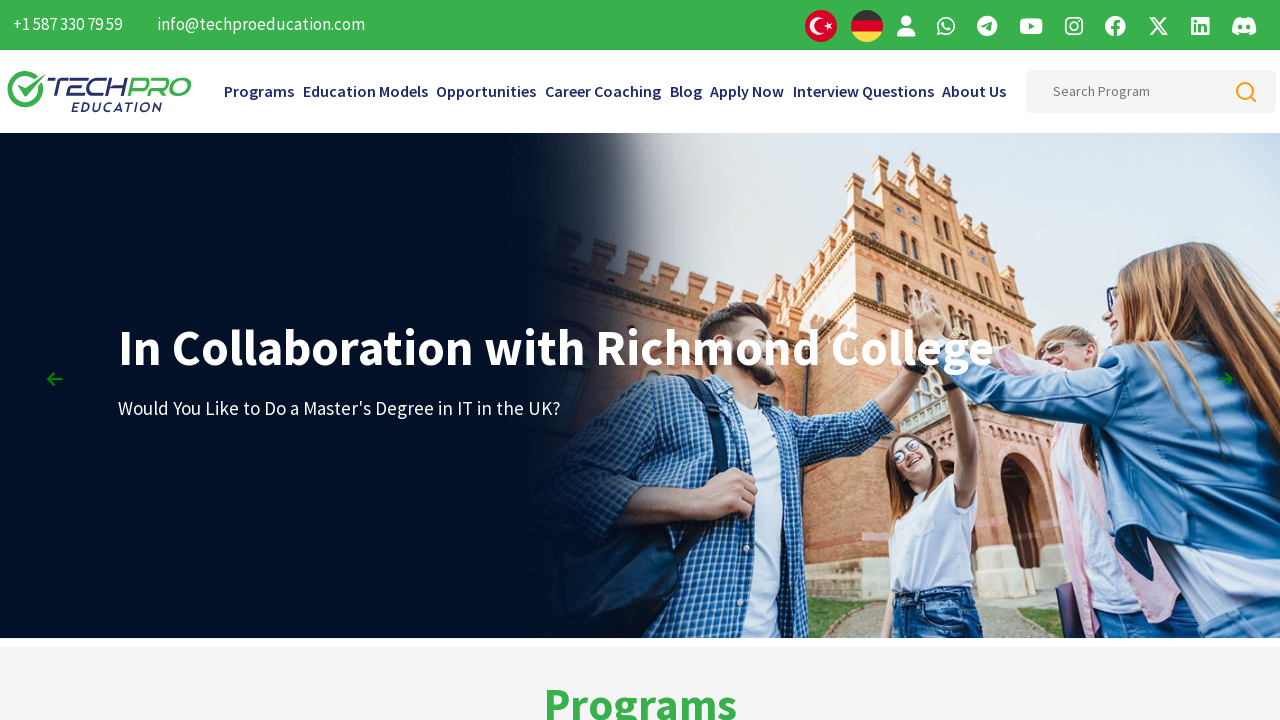